Tests clearing completed tasks from the Active filter view

Starting URL: https://todomvc4tasj.herokuapp.com/

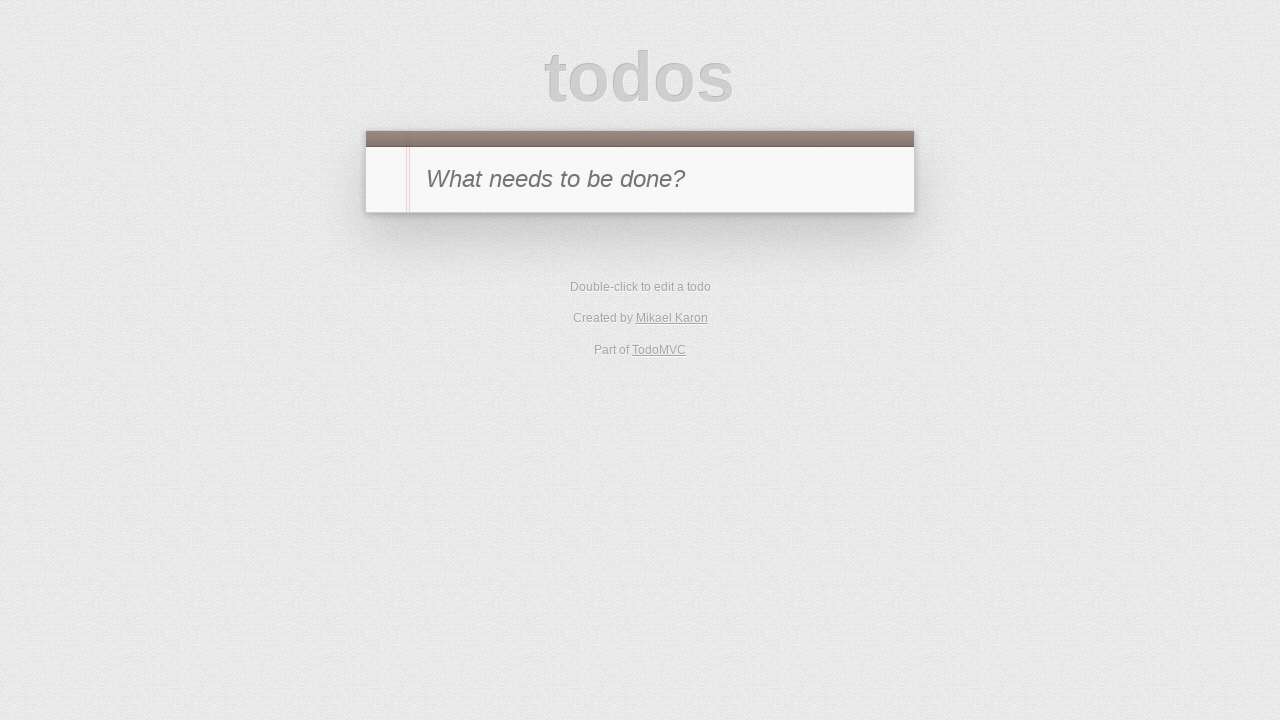

Set localStorage with one completed task
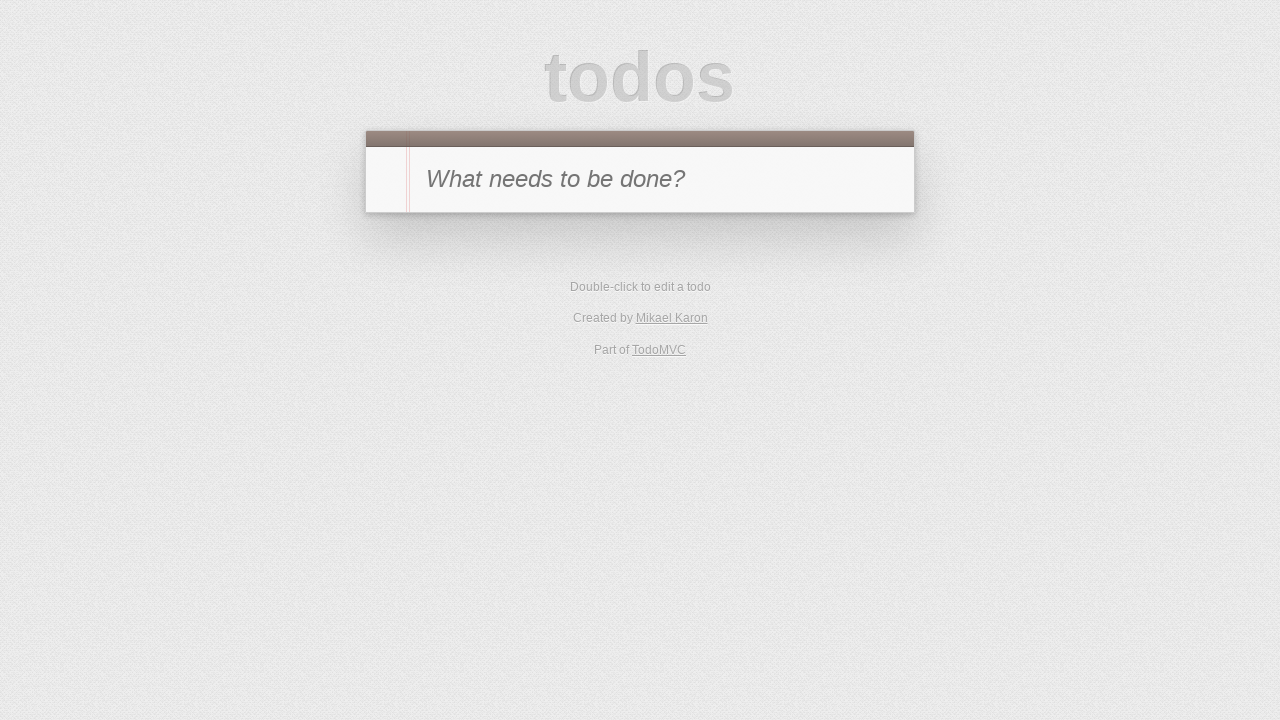

Reloaded the page to load the task from localStorage
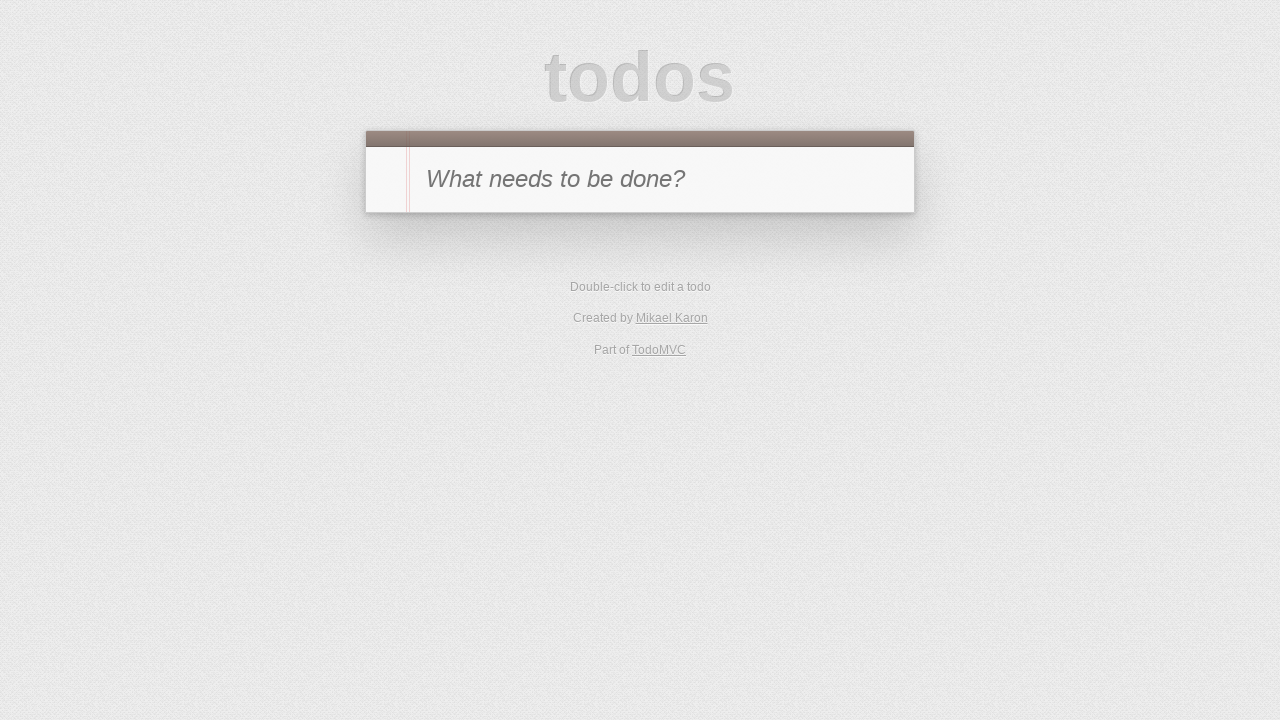

Clicked on Active filter at (614, 291) on [href='#/active']
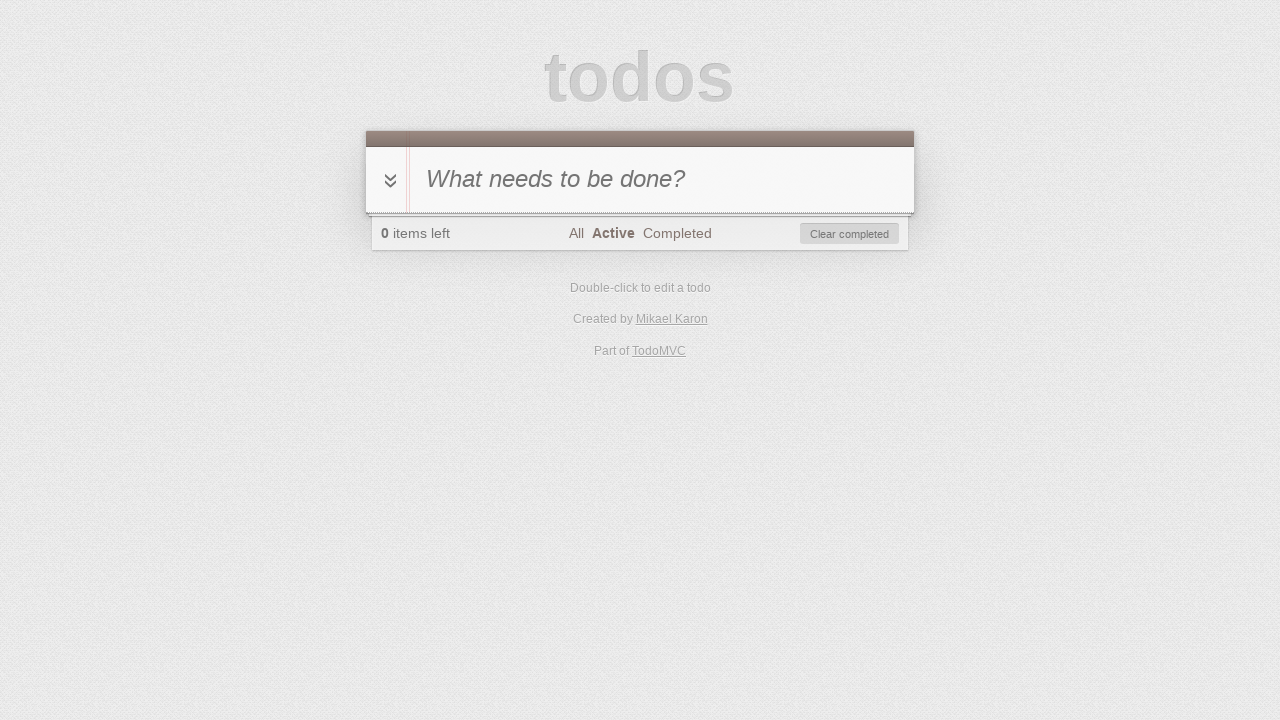

Clicked Clear Completed button at (850, 234) on #clear-completed
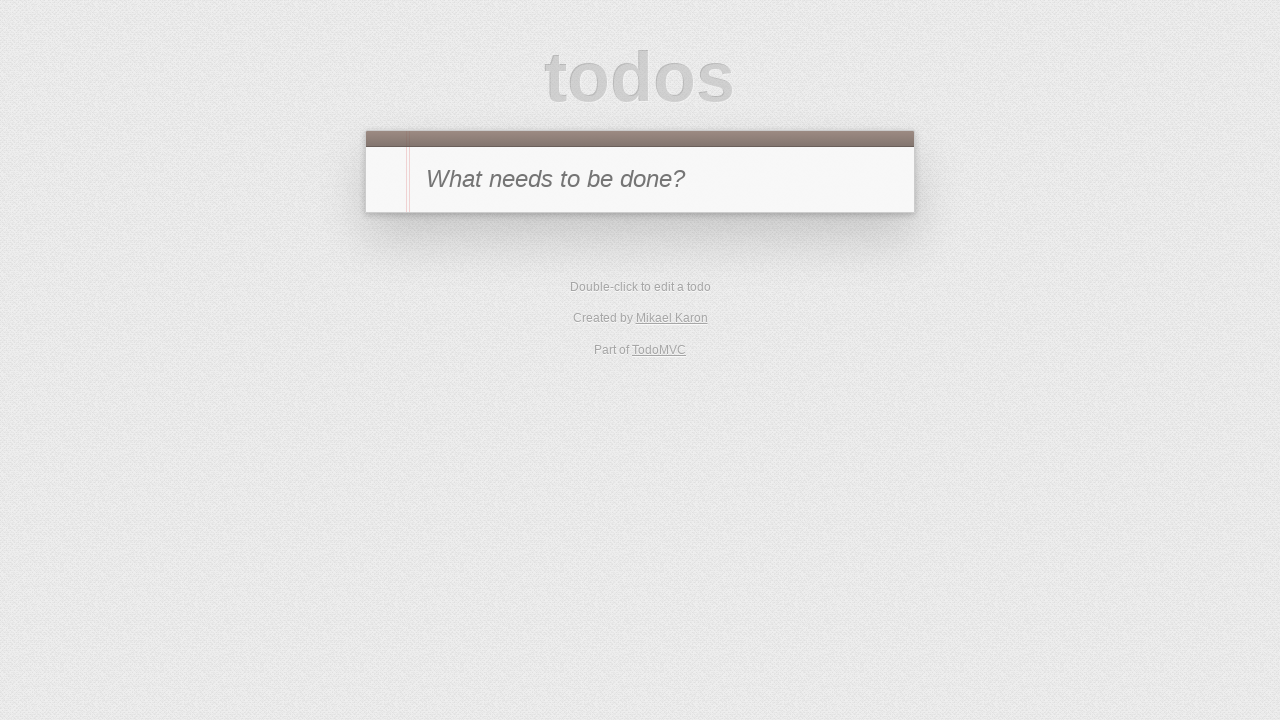

Verified that all tasks are hidden after clearing completed tasks
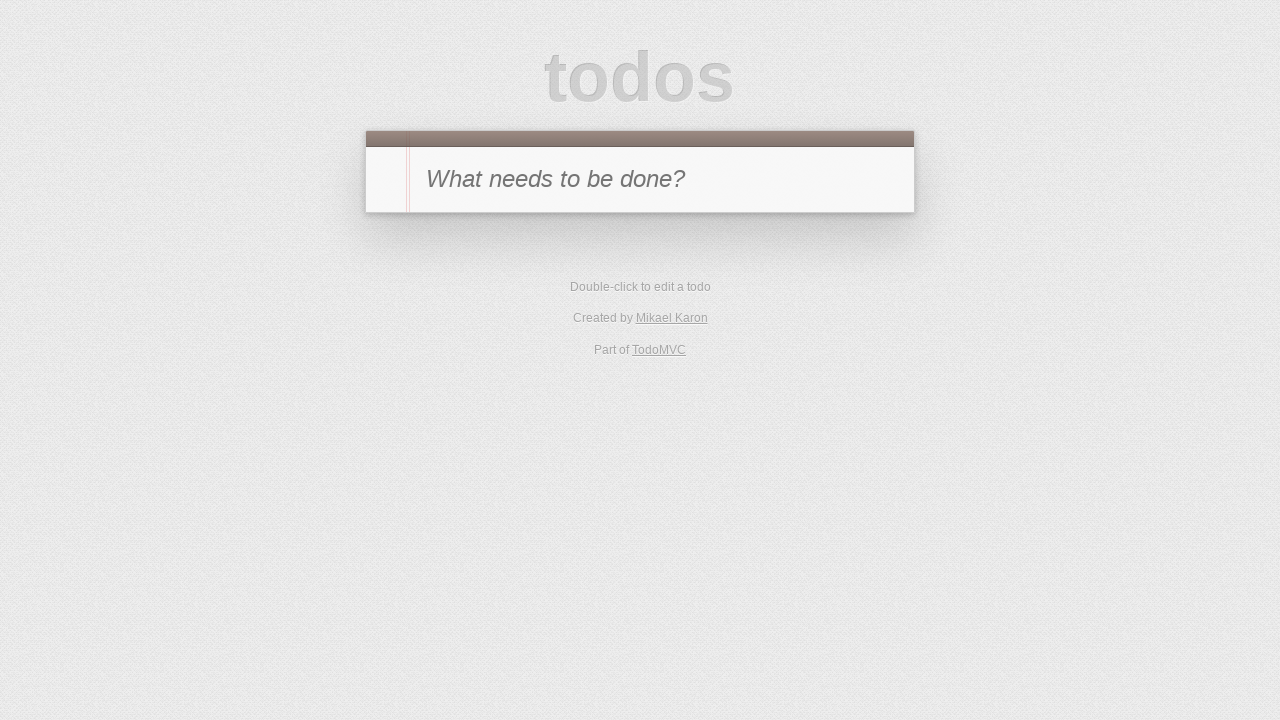

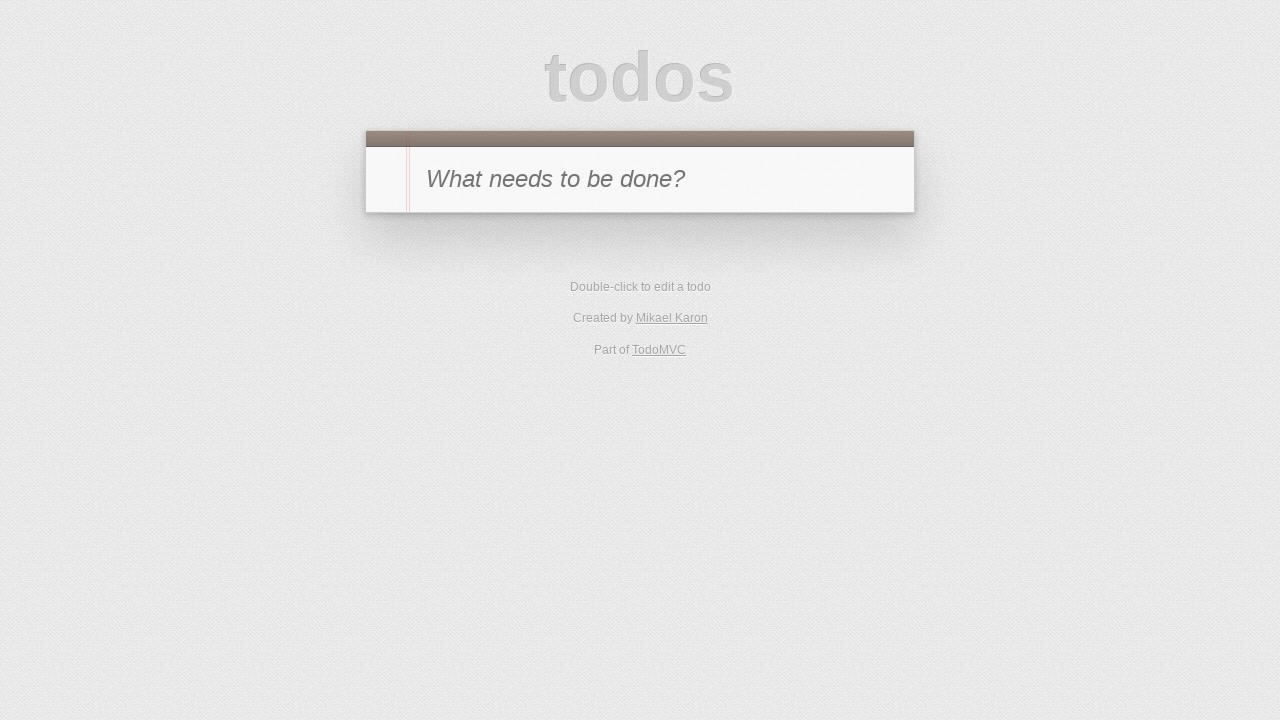